Tests radio button functionality by navigating to the radio button page, verifying the default selection, and selecting a different radio button option

Starting URL: https://formy-project.herokuapp.com/

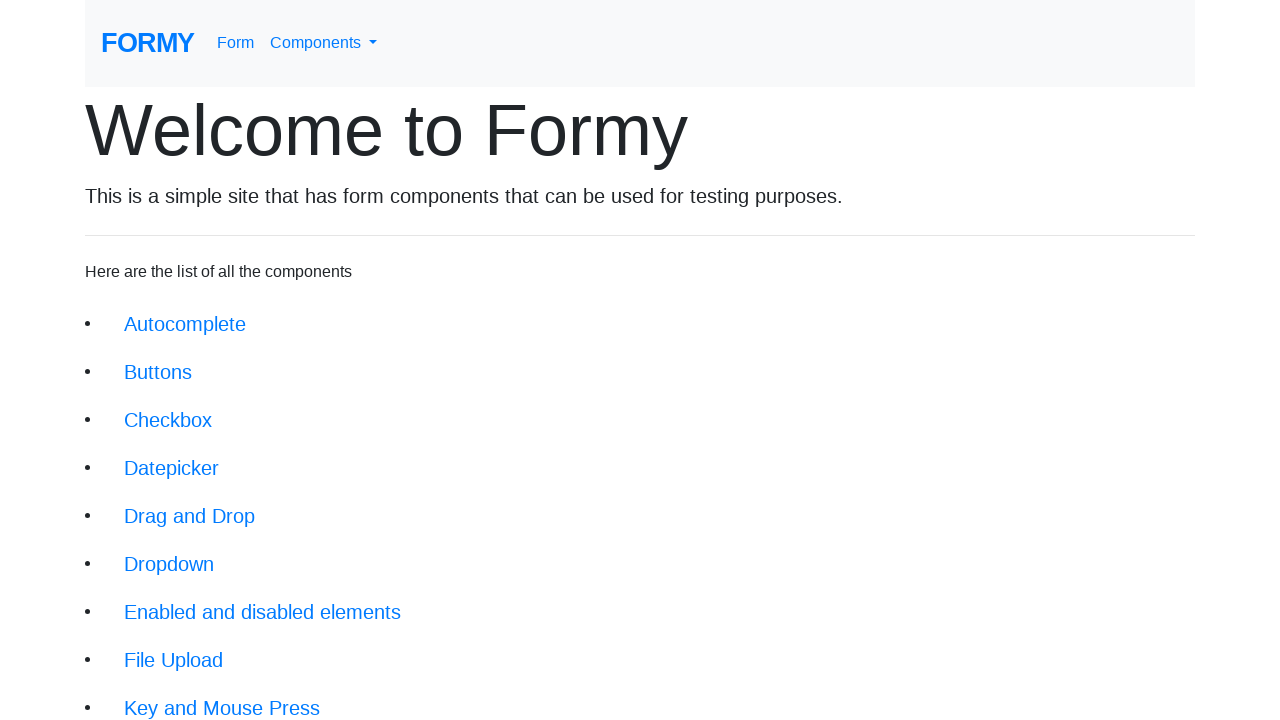

Clicked on the radio button link from homepage at (182, 600) on a.btn.btn-lg[href*='/radiobutton']
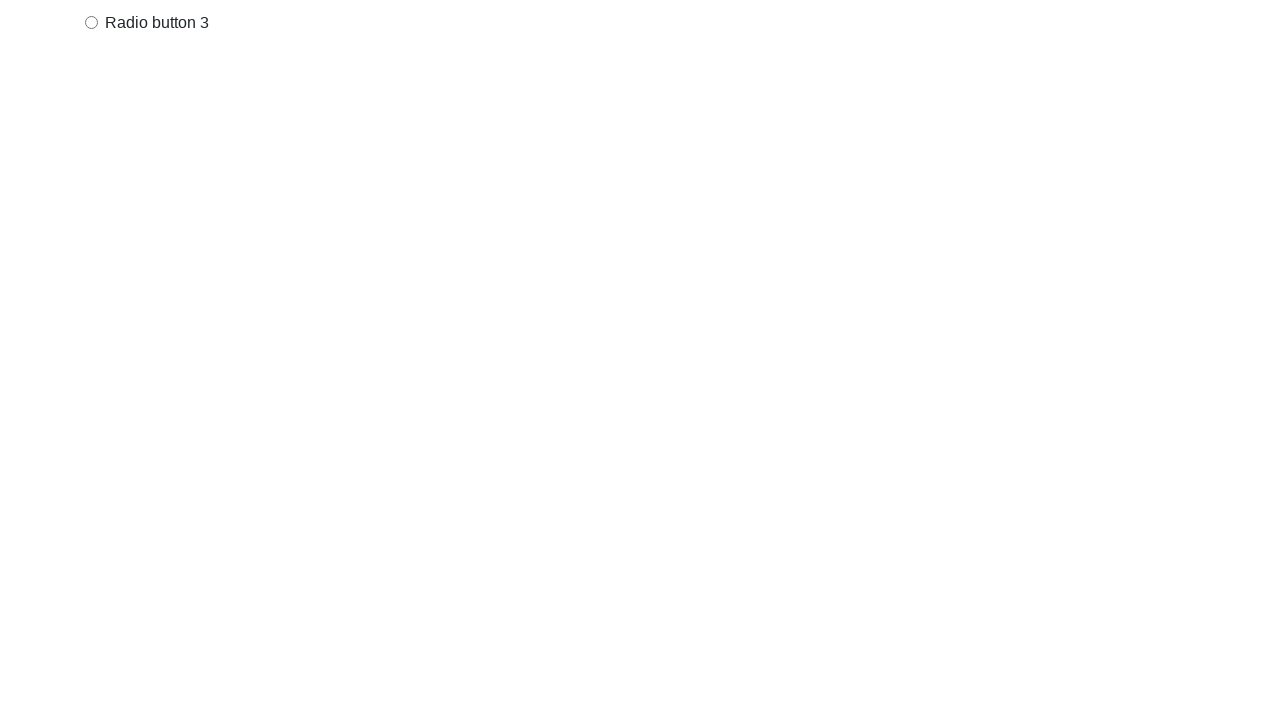

Radio buttons loaded on the page
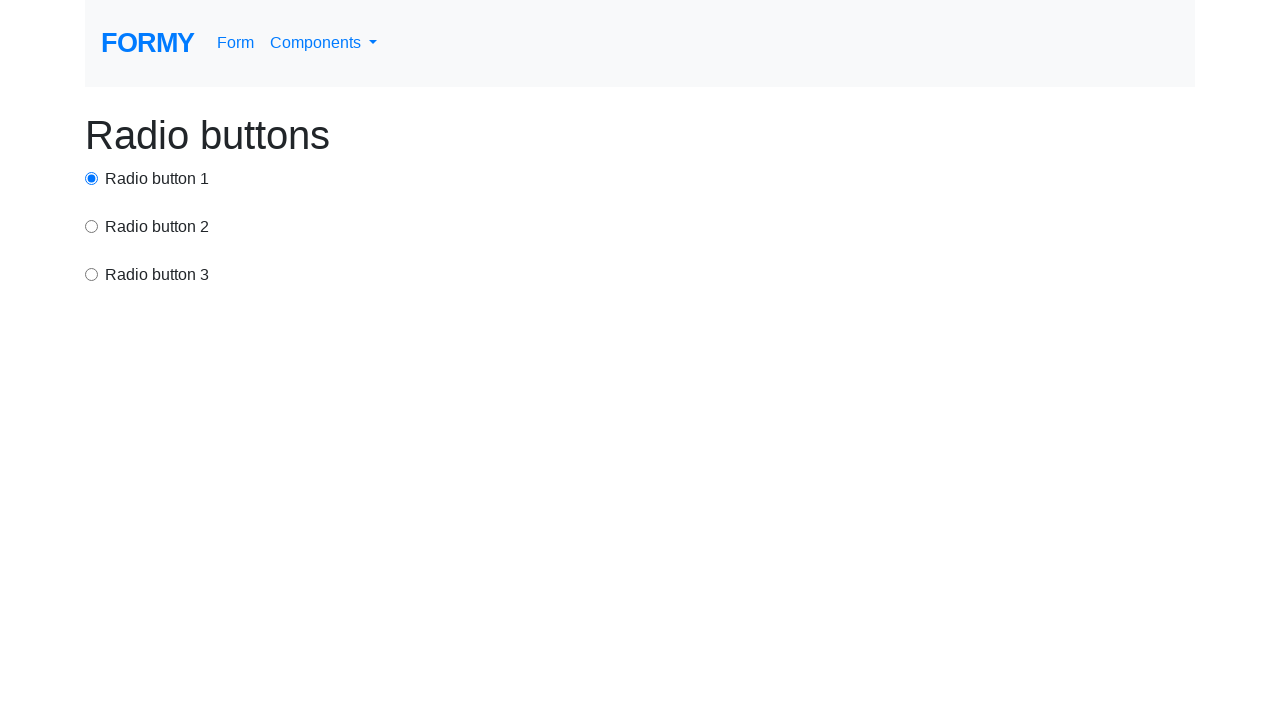

Located the first radio button
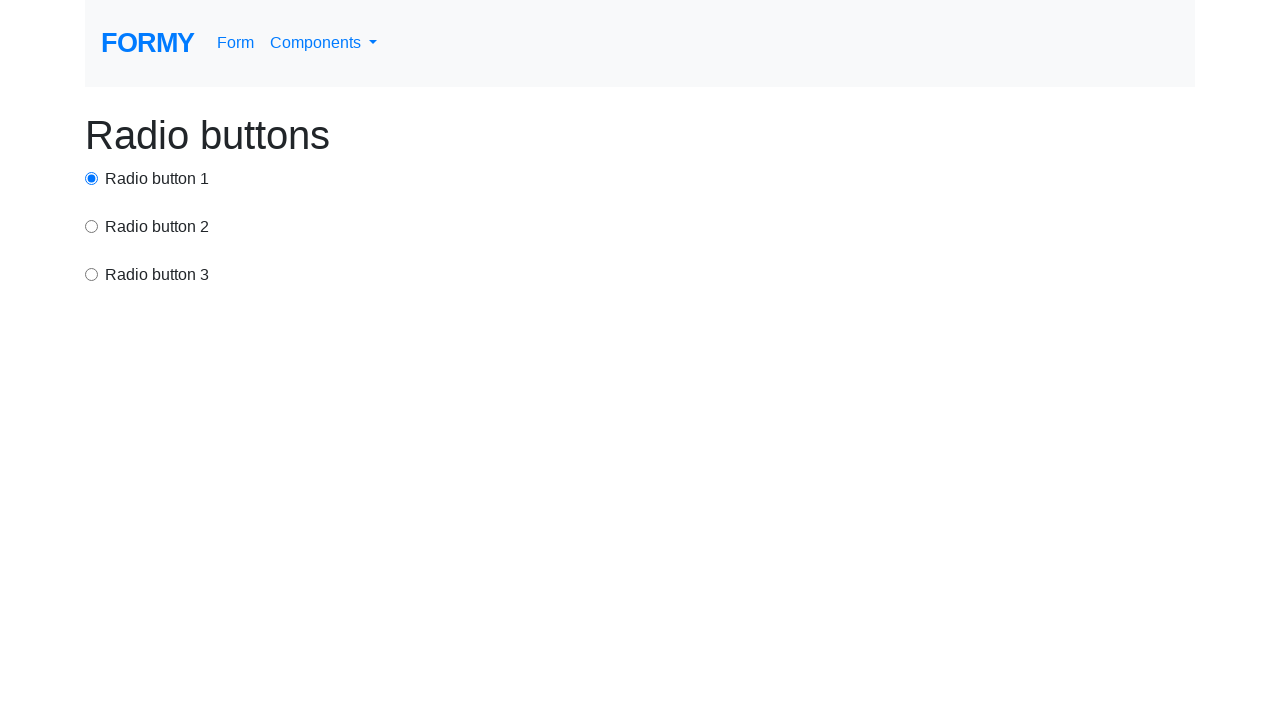

Verified first radio button is selected by default
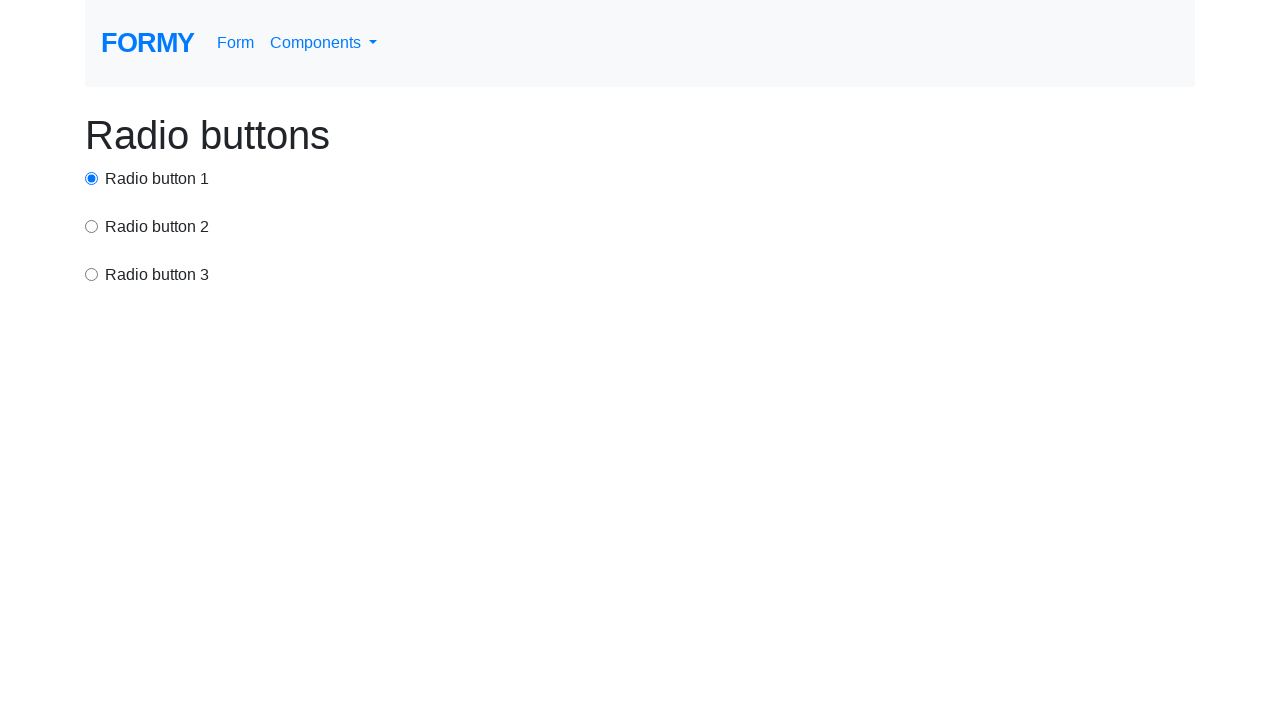

Clicked on the second radio button option at (92, 226) on input[value='option2']
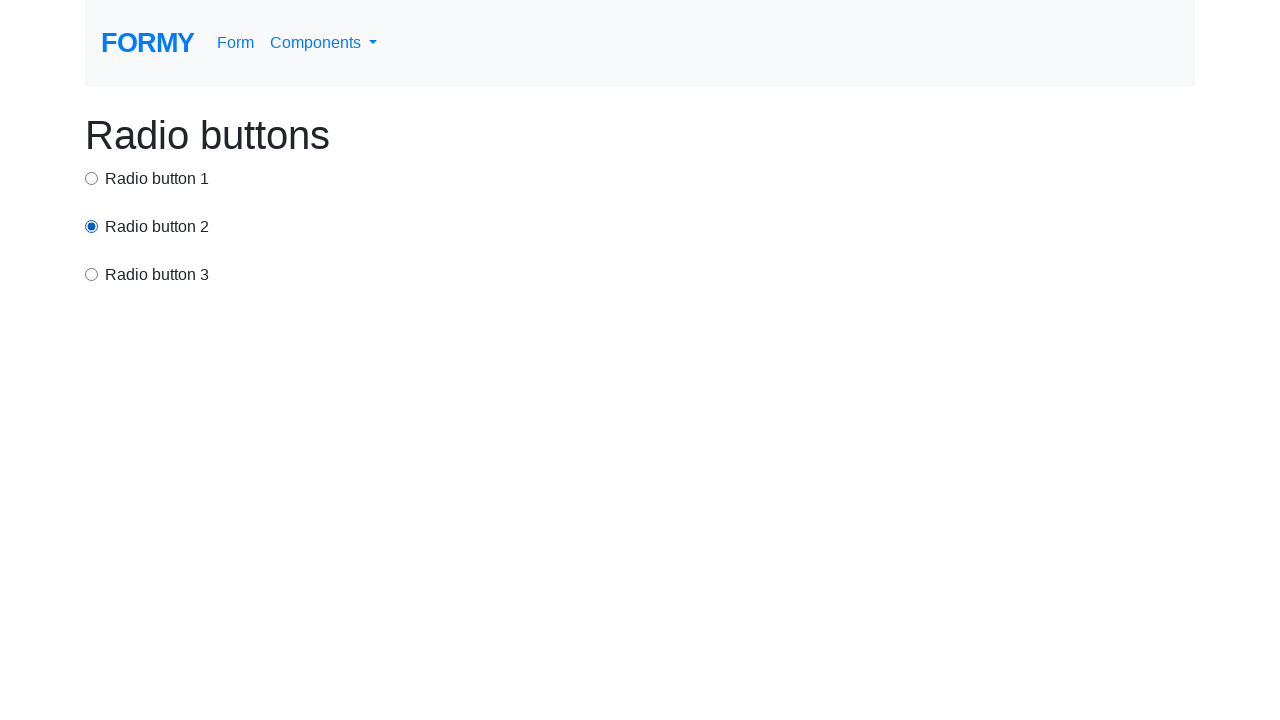

Located the second radio button
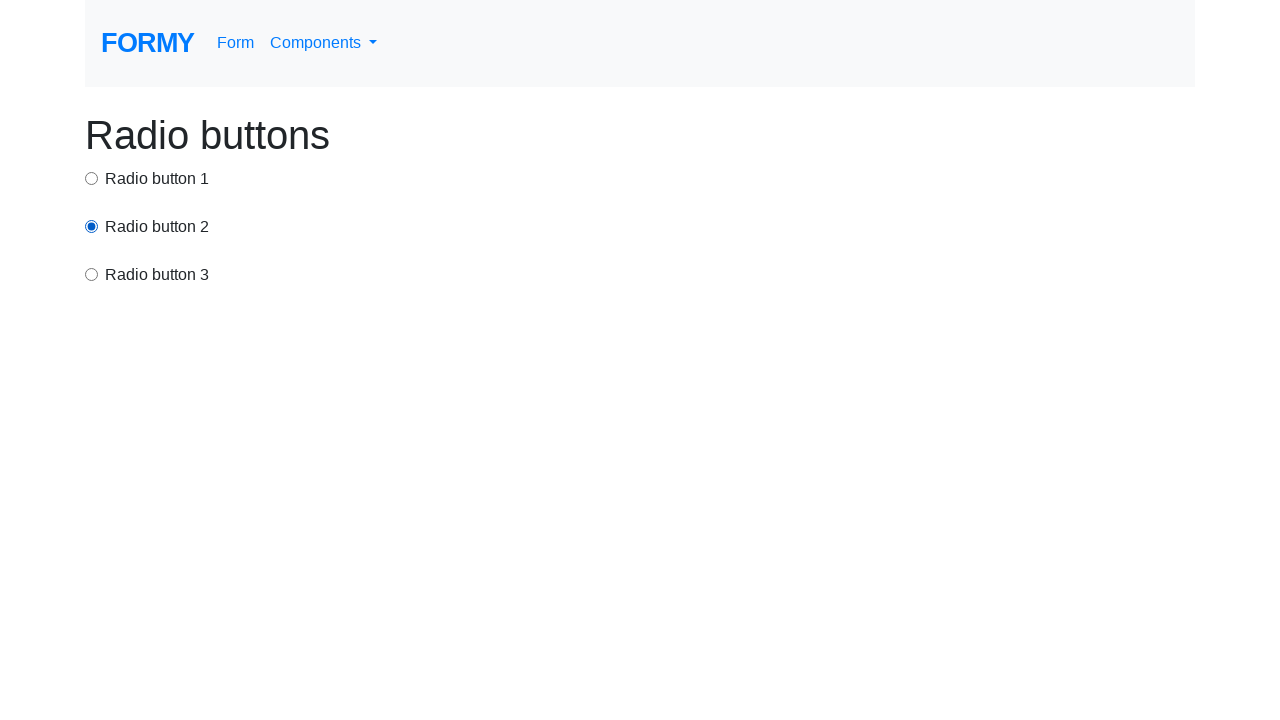

Verified second radio button is now selected
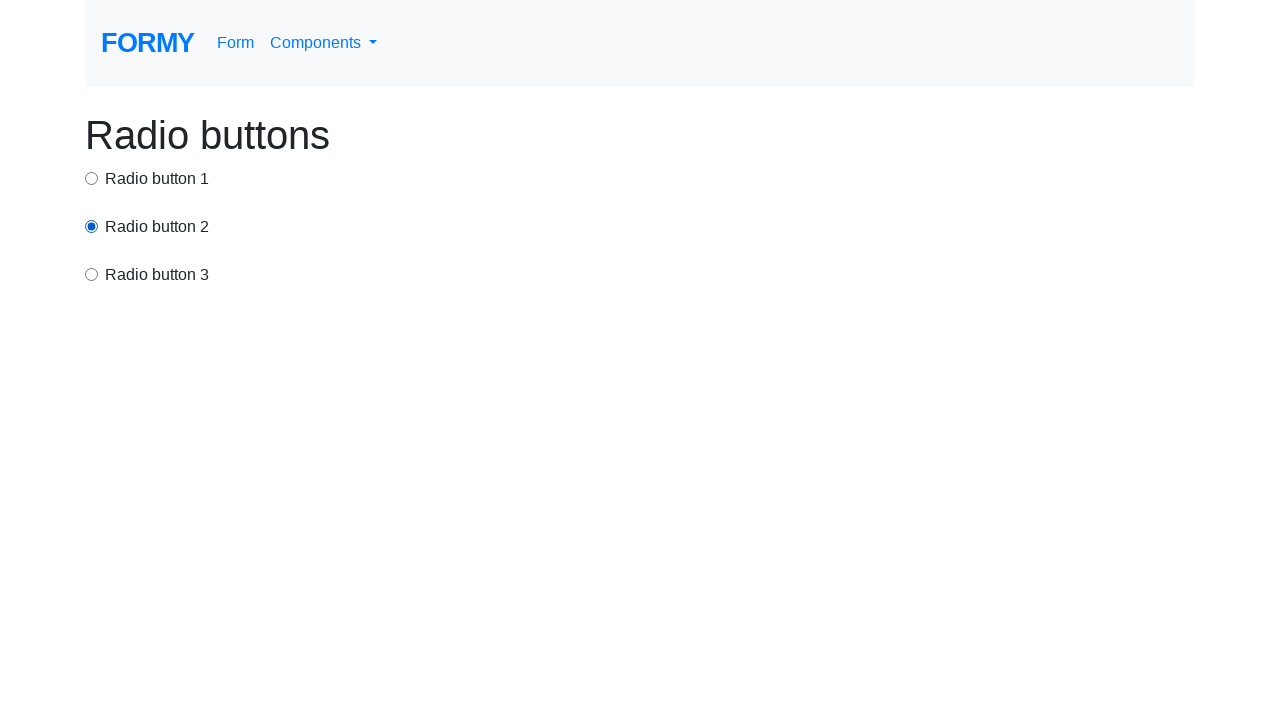

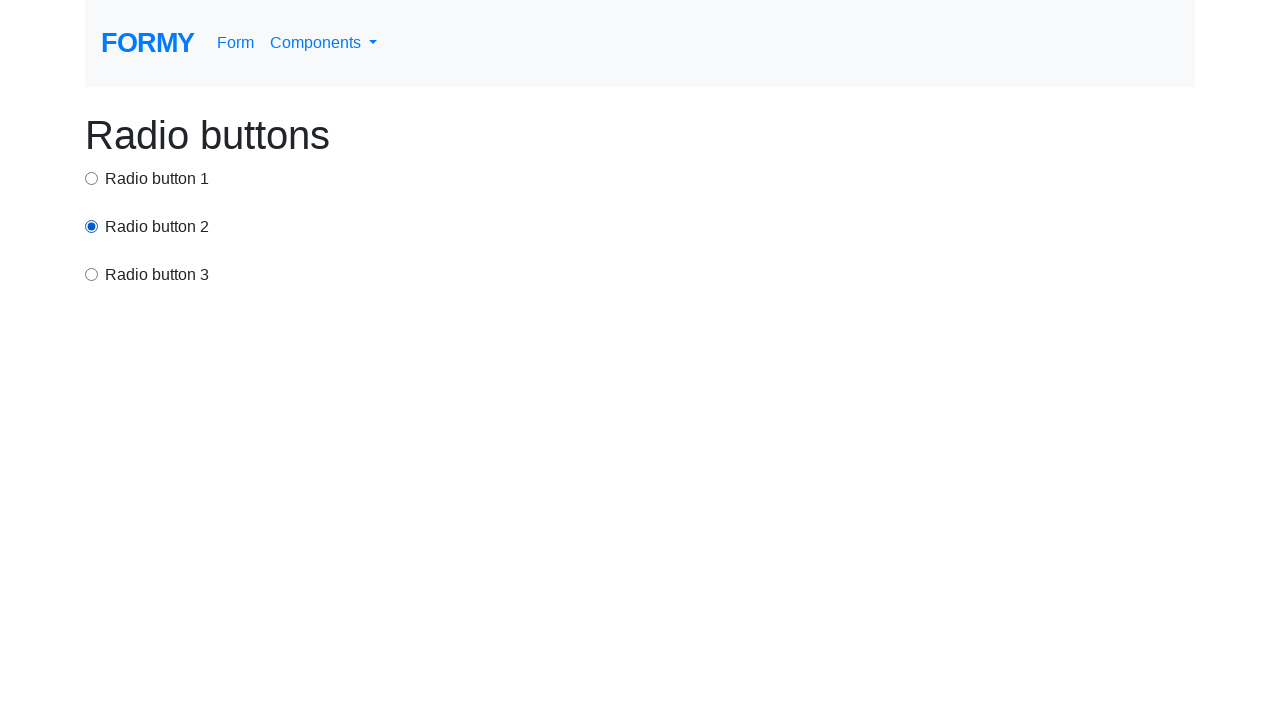